Tests the forgot password form functionality by filling in an email address and submitting the form to request a password reset.

Starting URL: https://practice.expandtesting.com/forgot-password

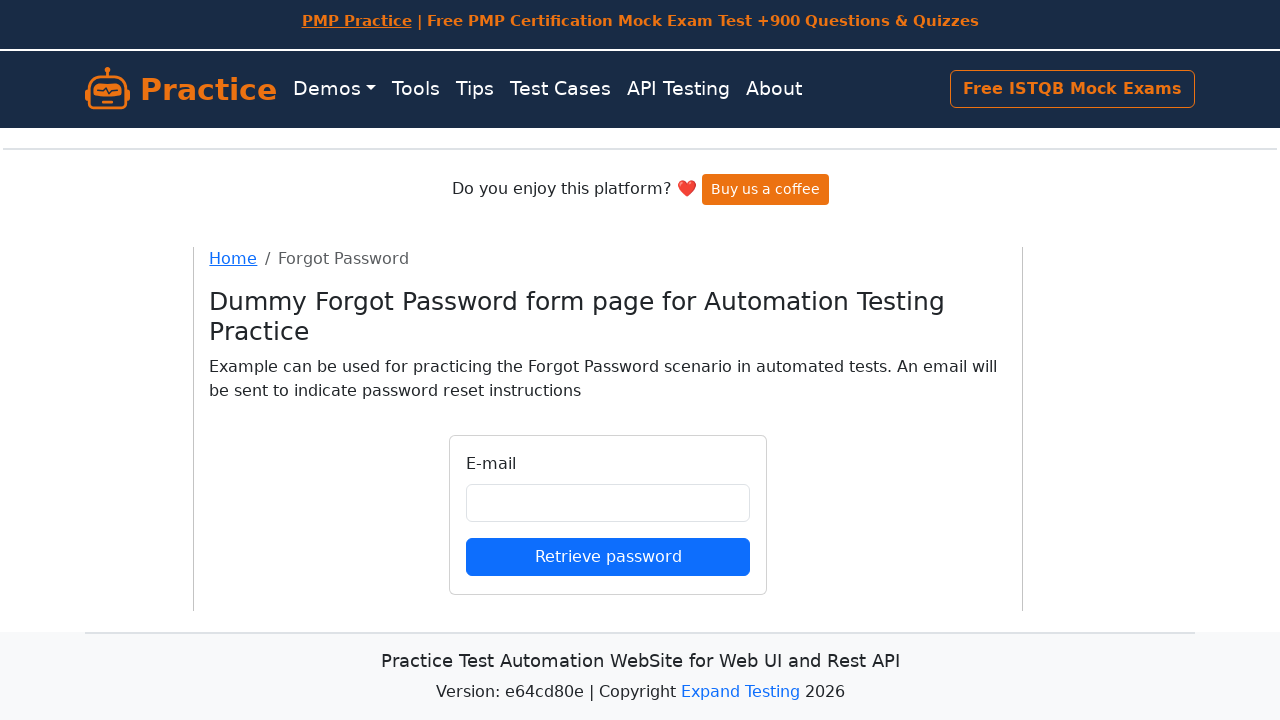

Navigated to forgot password page
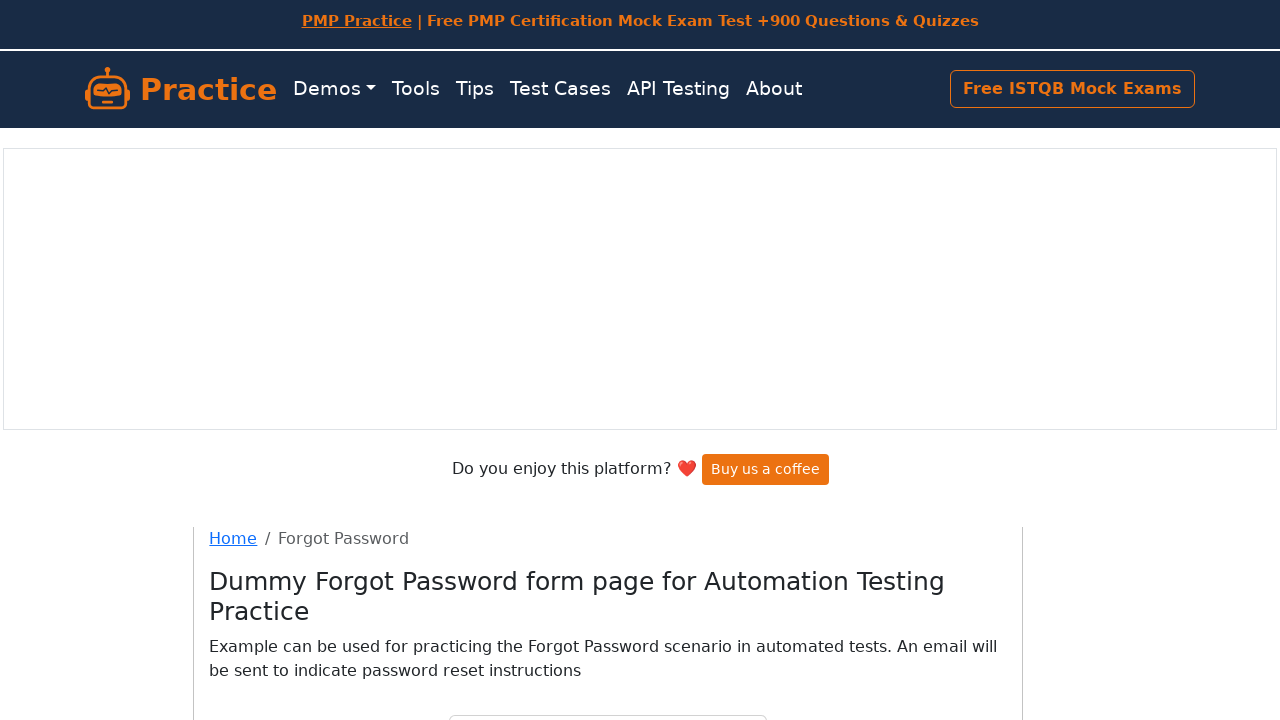

Filled email field with 'johndoe2024@example.com' on input#email
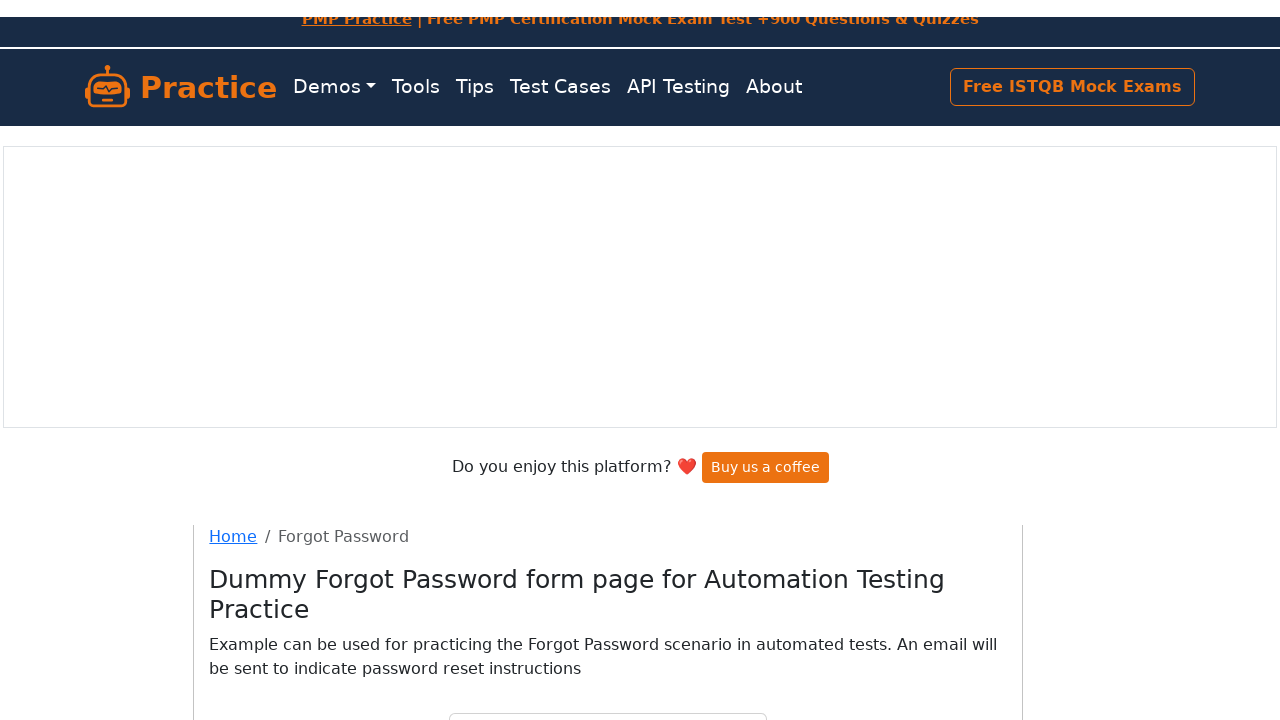

Clicked submit button to request password reset at (608, 400) on button[type='submit']
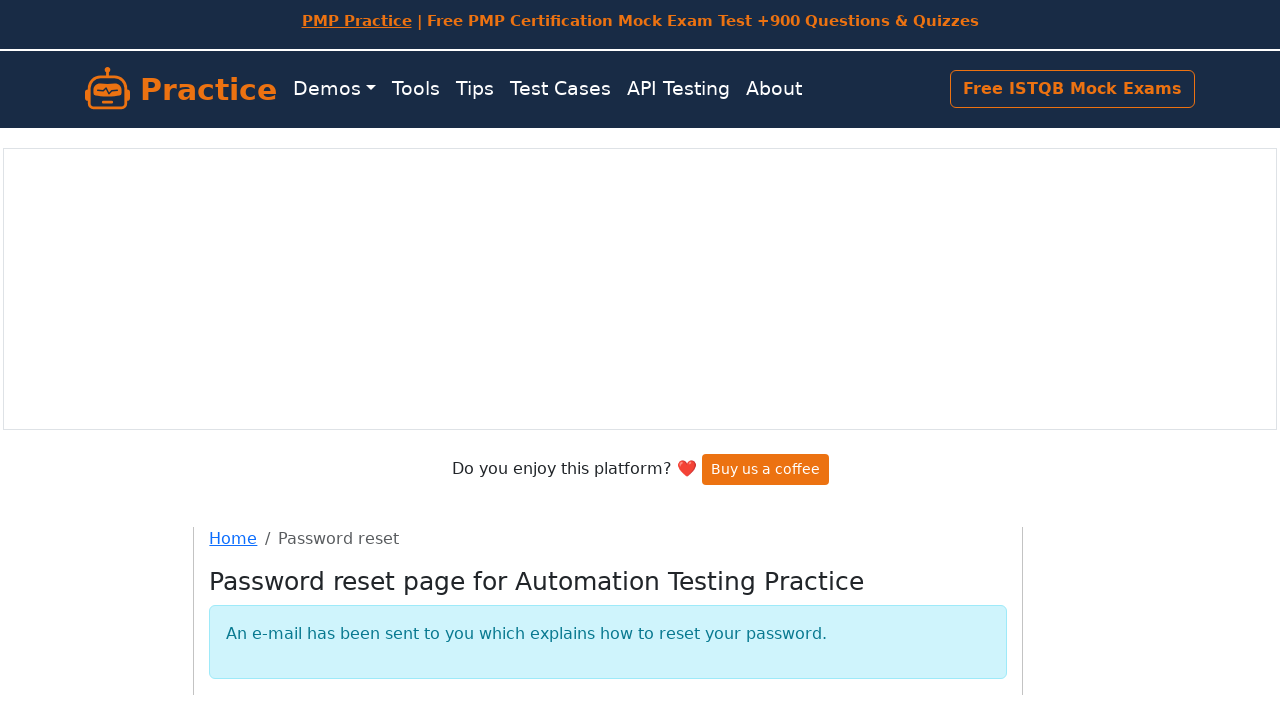

Form submission completed and page loaded
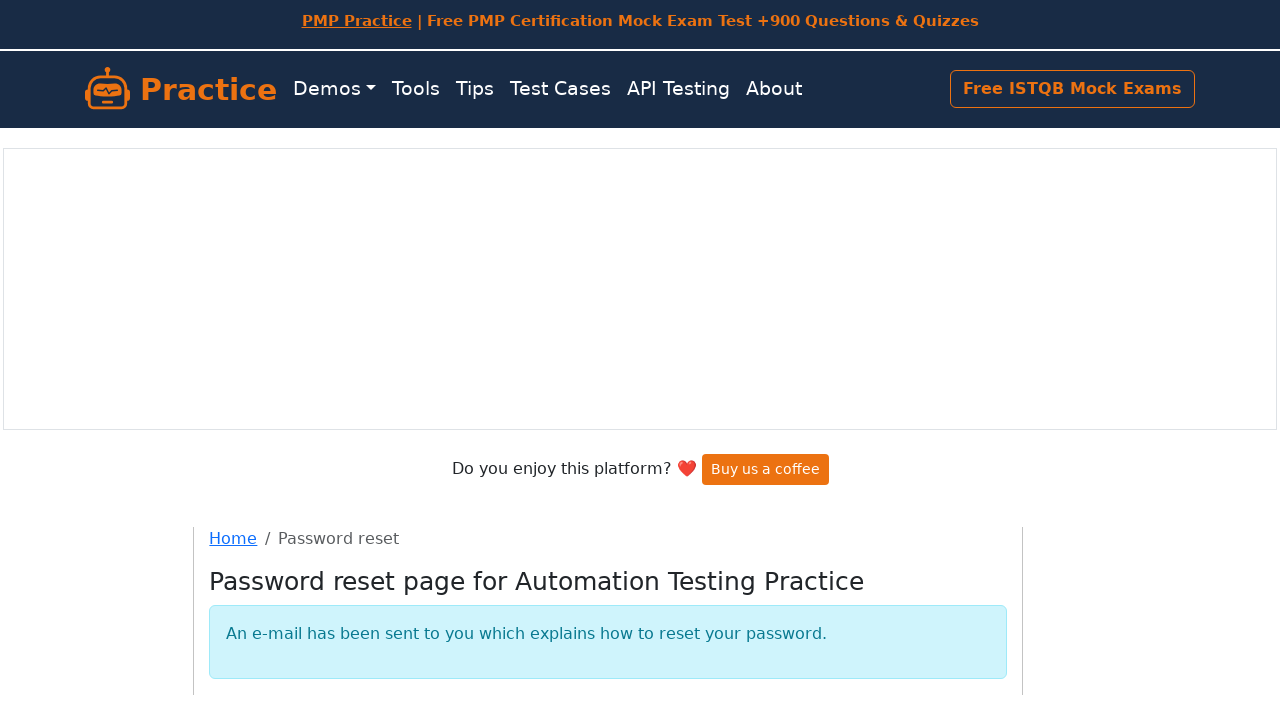

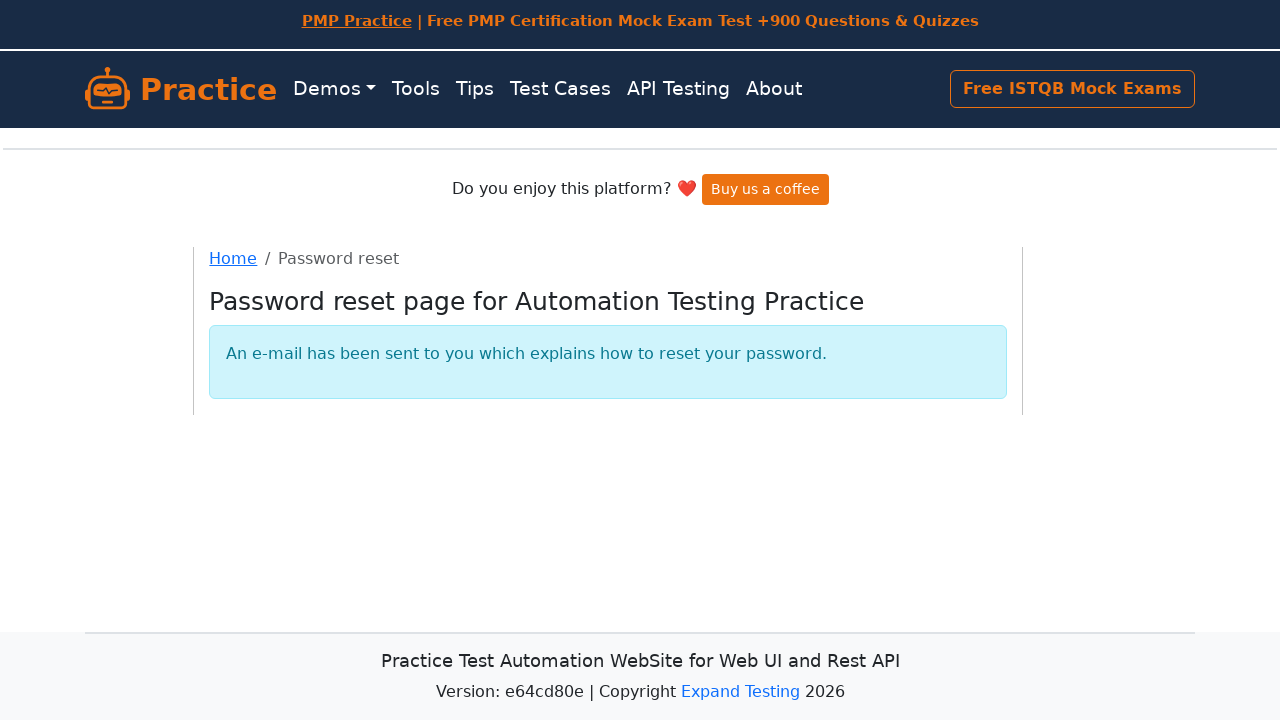